Tests XPath traversal techniques by locating sibling and parent elements through different XPath expressions on a practice automation page

Starting URL: https://rahulshettyacademy.com/AutomationPractice/

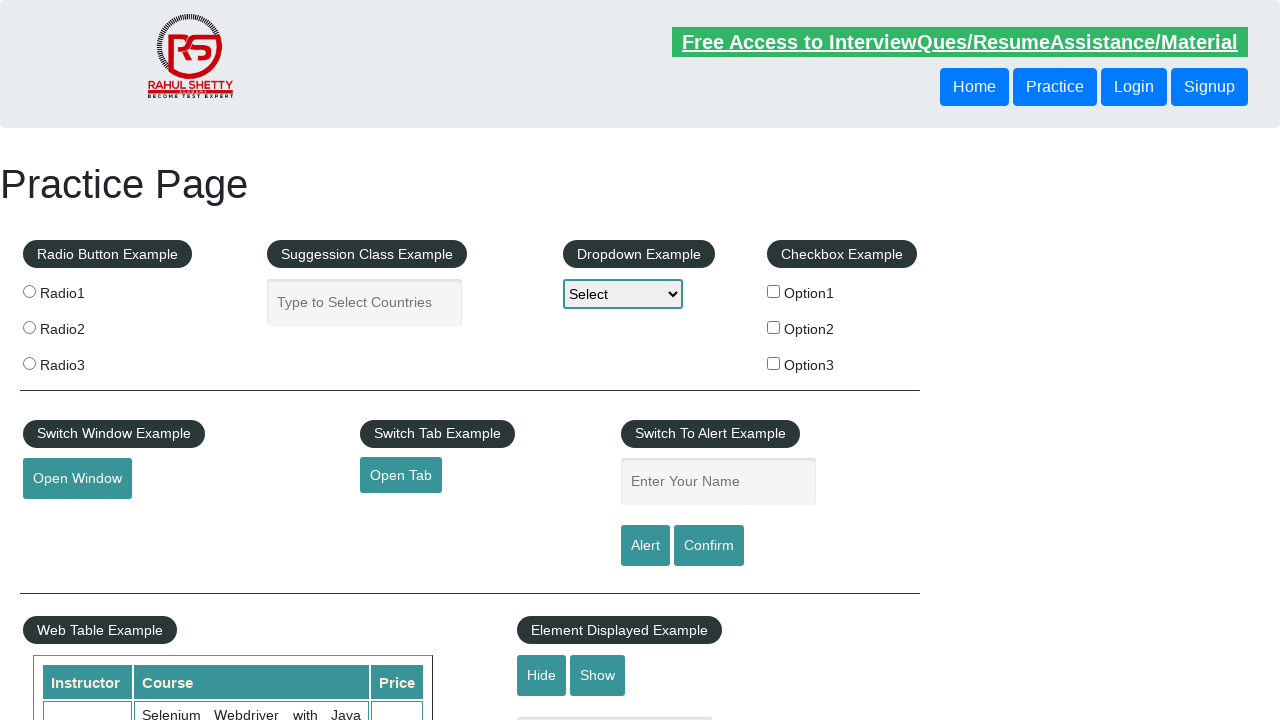

Navigated to AutomationPractice page
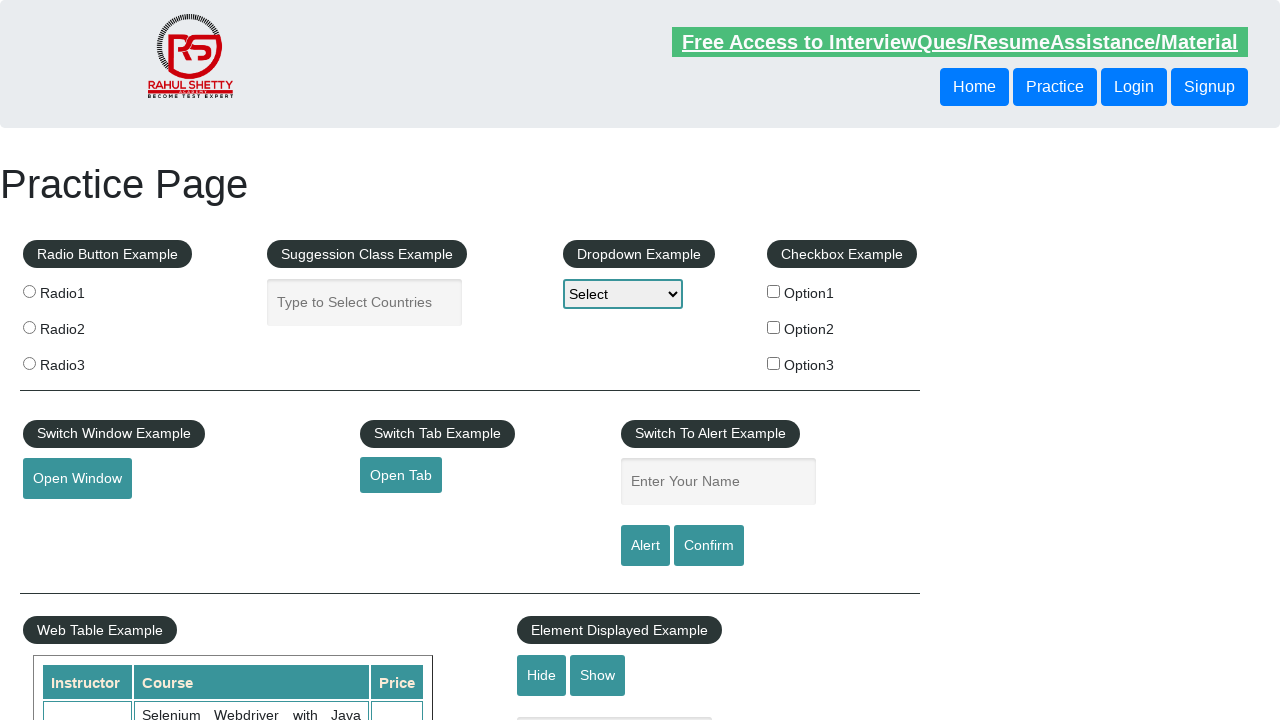

Retrieved text from sibling button using following-sibling XPath
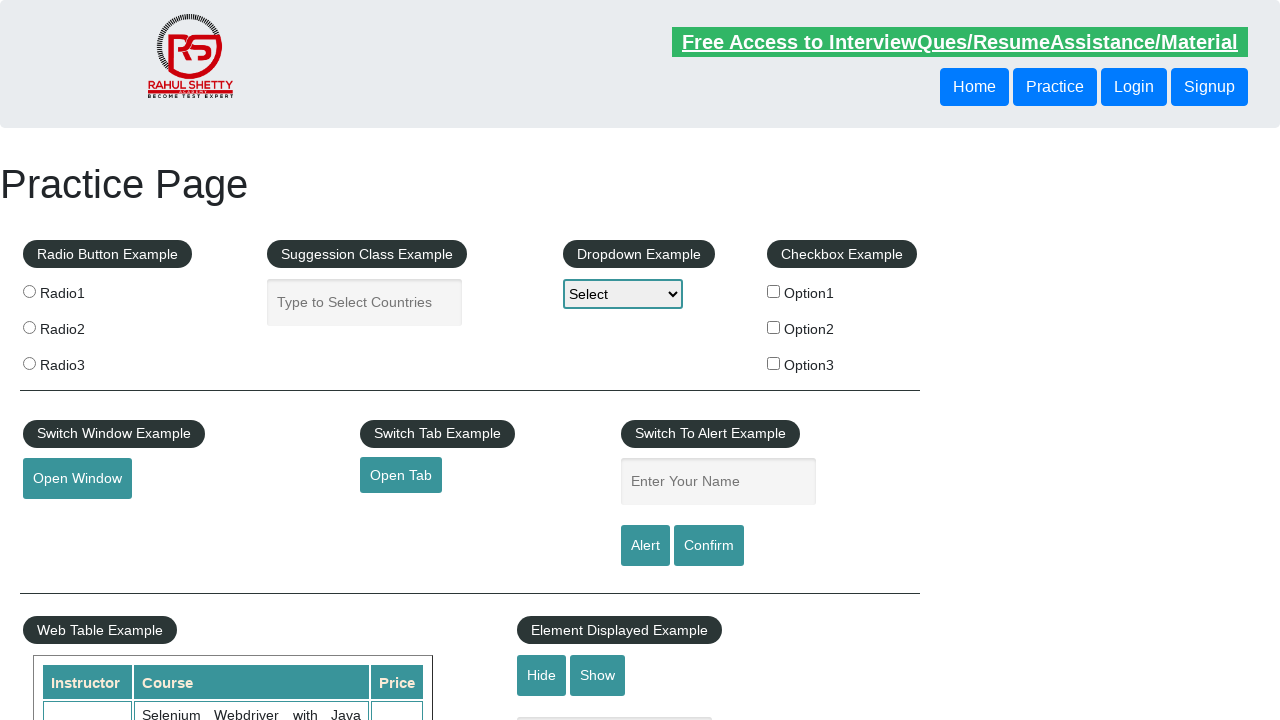

Retrieved text from parent element traversal using XPath
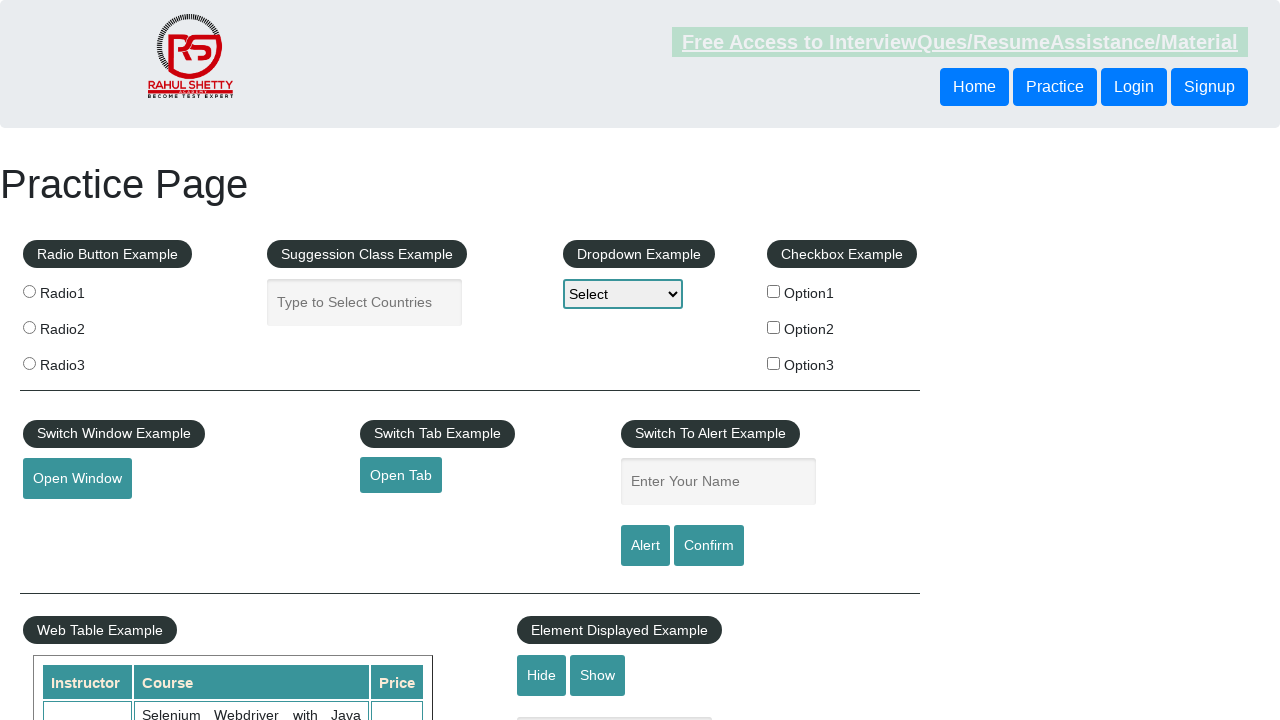

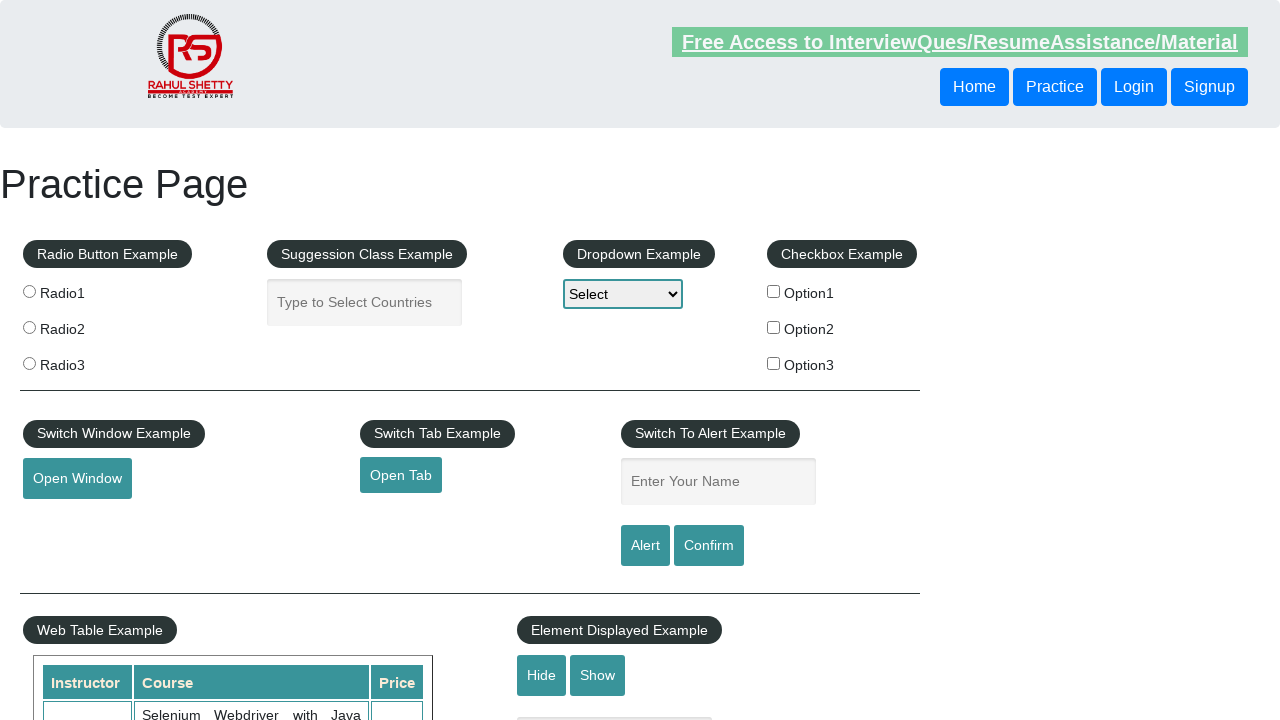